Tests the search input field's character limit by entering a 250-character string and verifying it accepts no more than 100 characters

Starting URL: https://learn.microsoft.com/en-us/search/

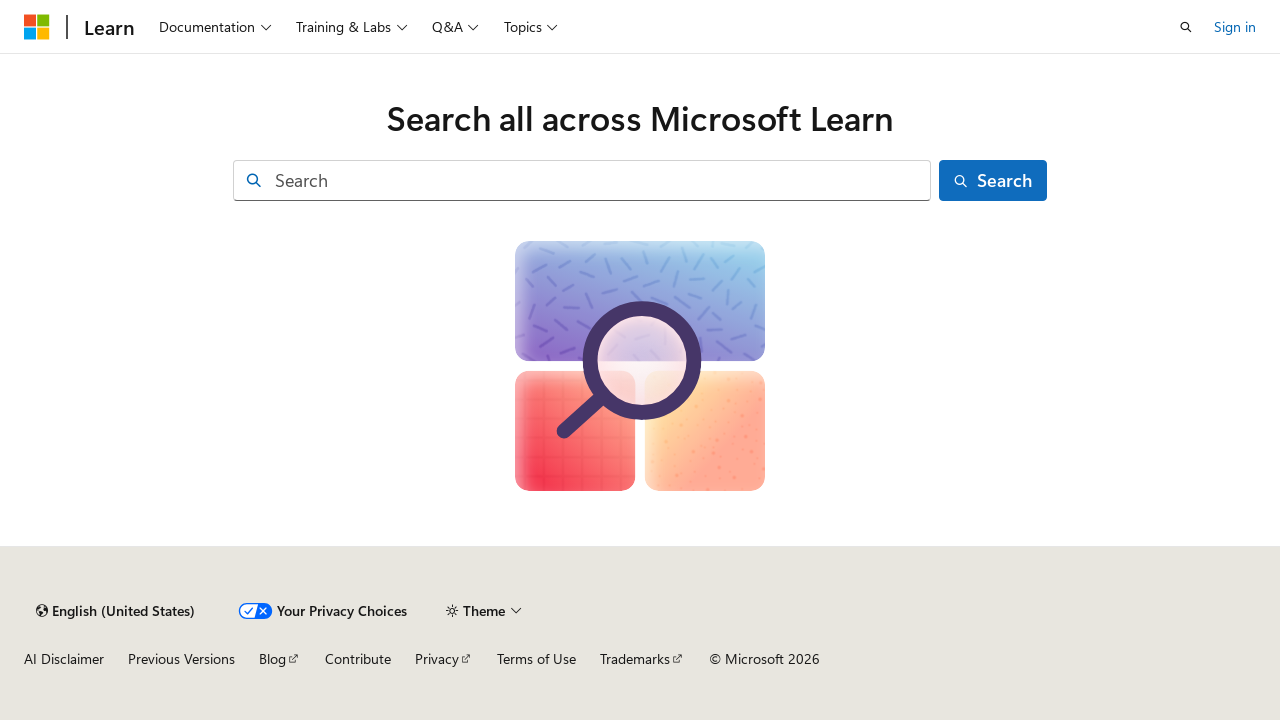

Generated 250-character test string
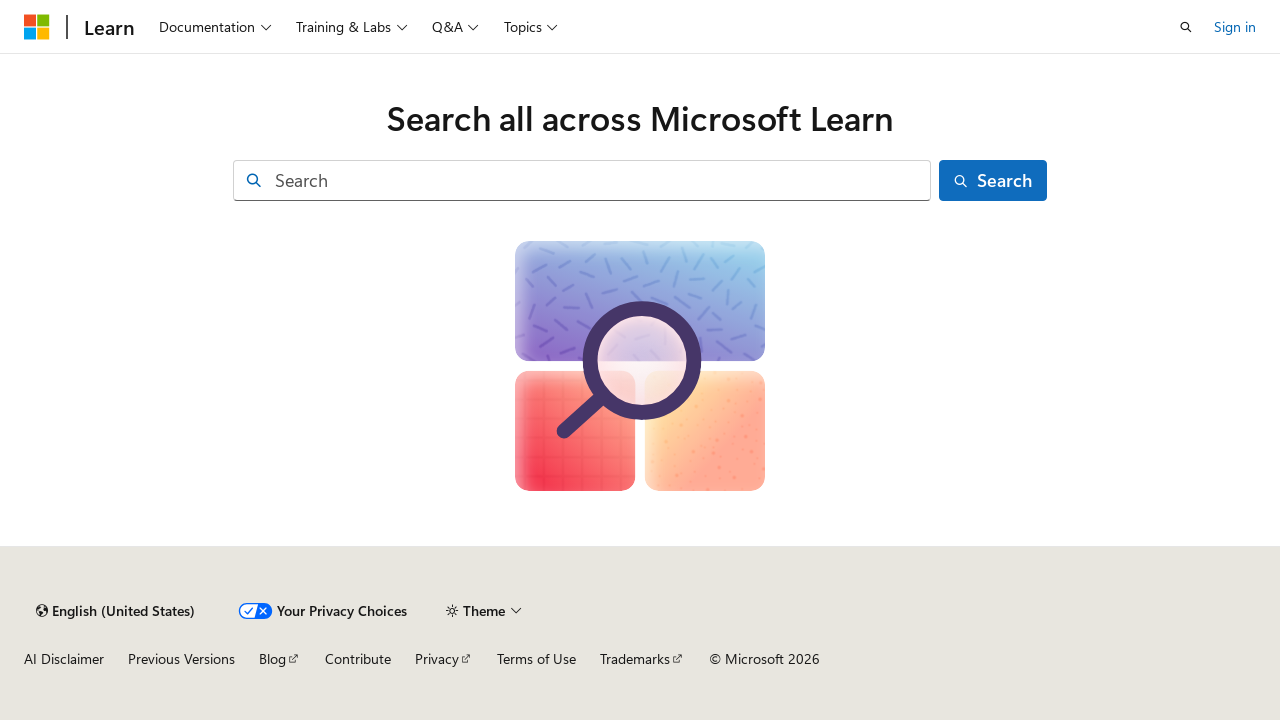

Located search input field by ID 'facet-search-input'
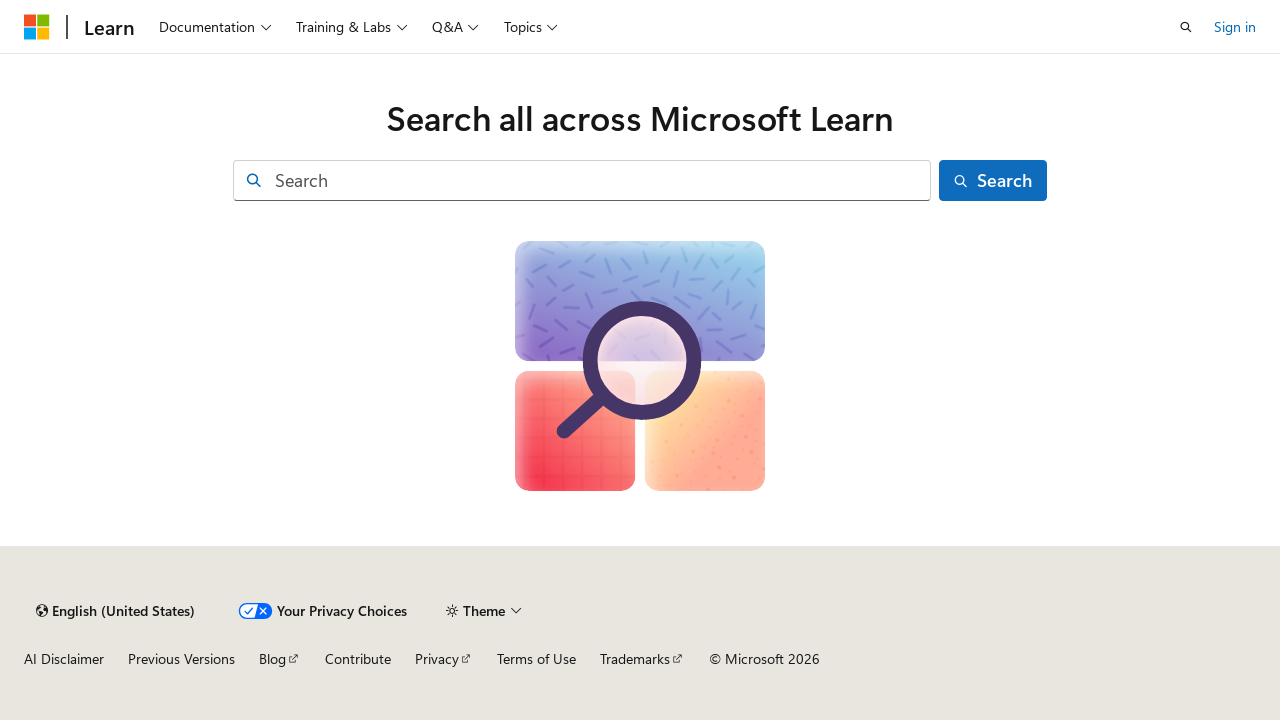

Filled search input with 250-character string on input[id="facet-search-input"]
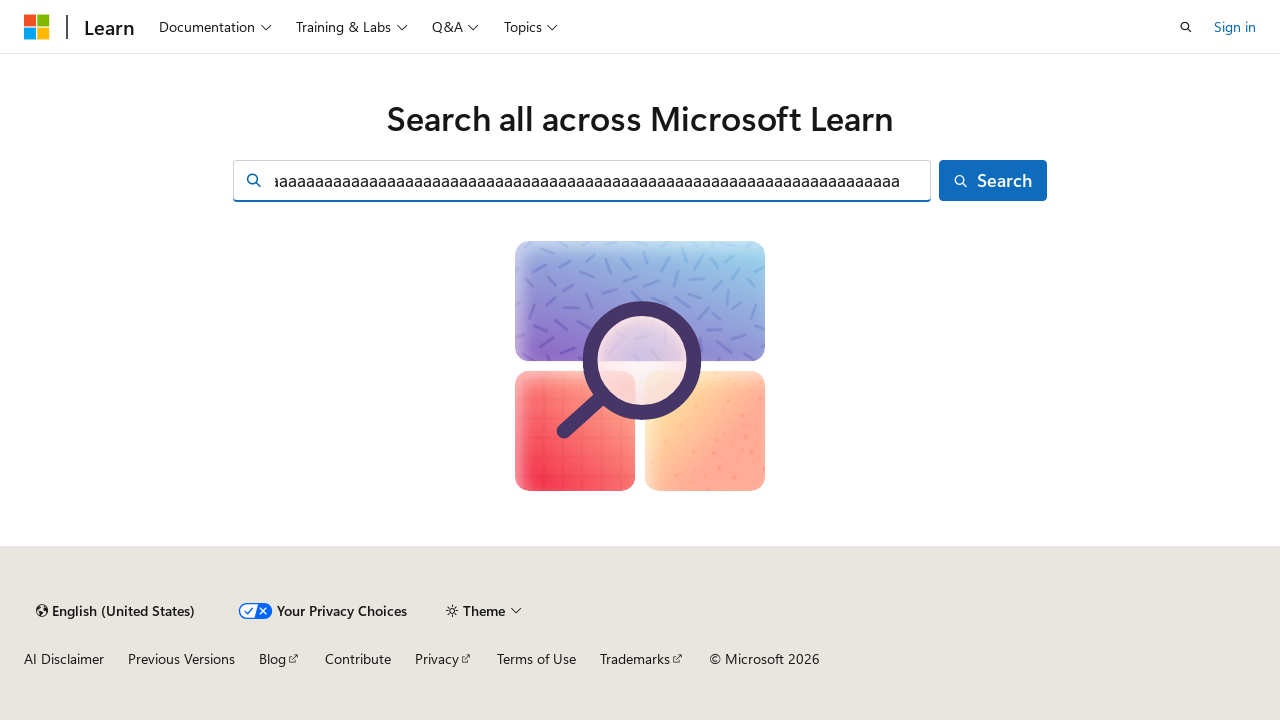

Waited 500ms for input processing
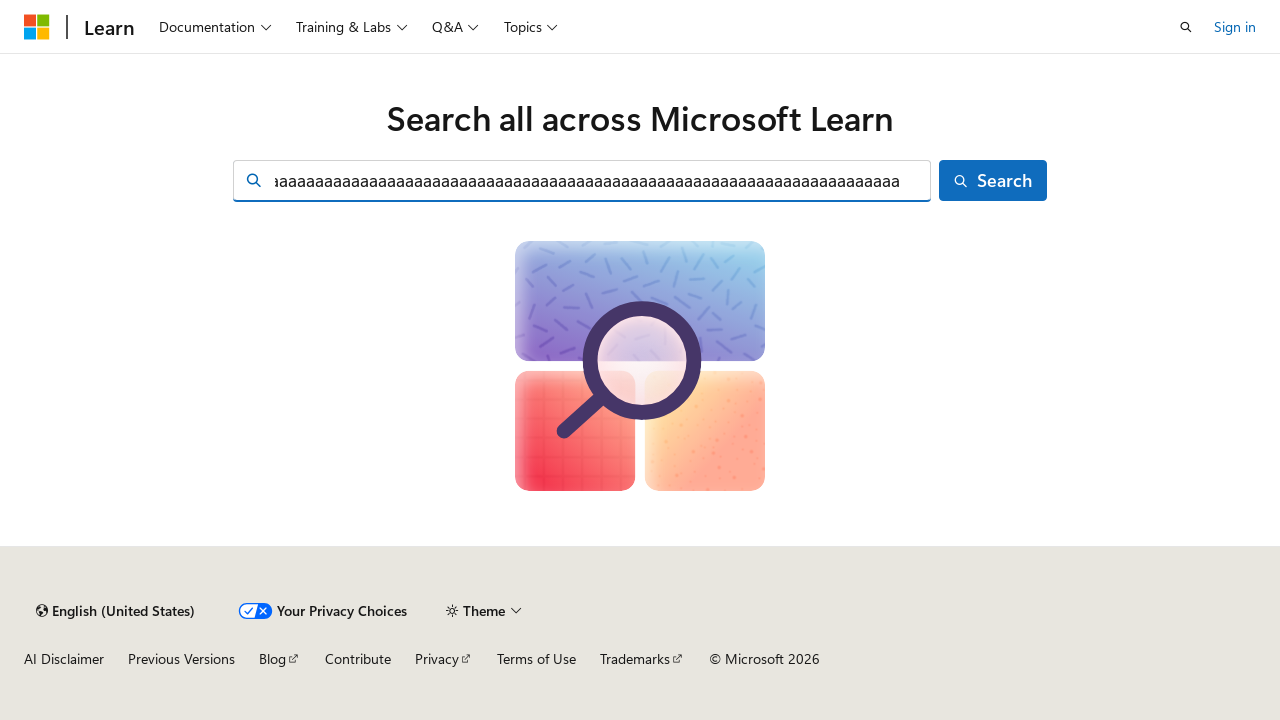

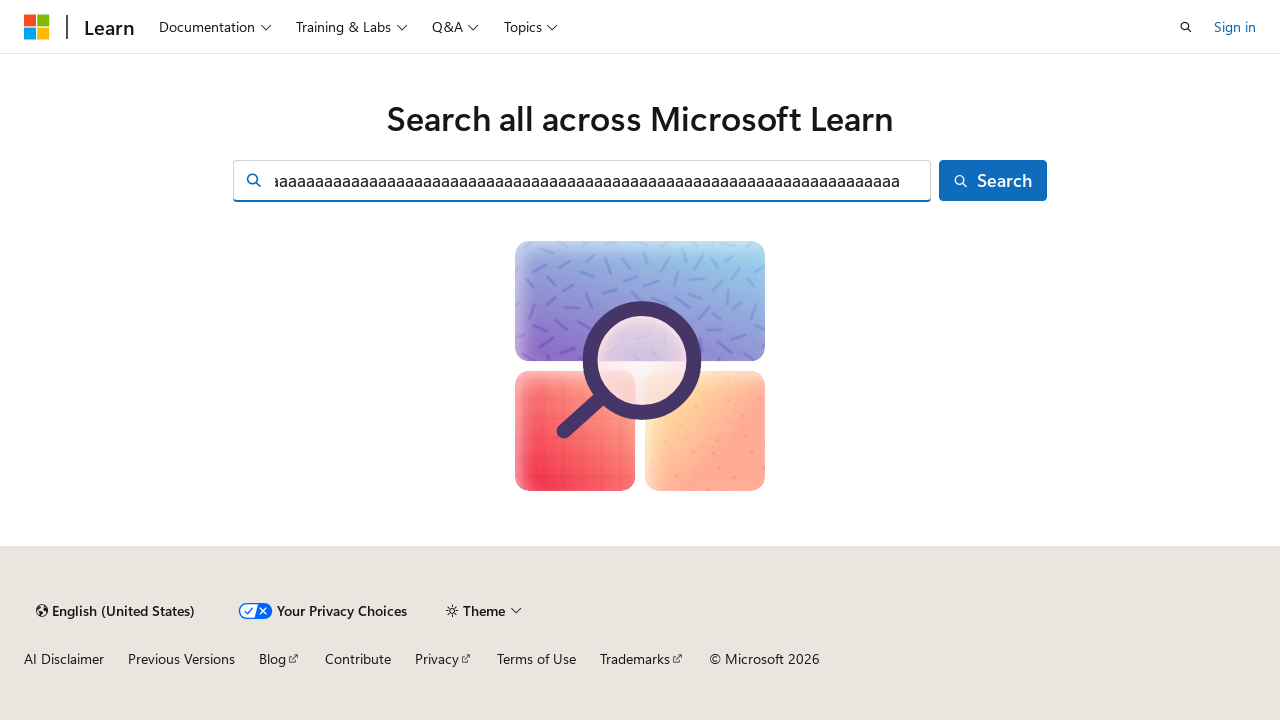